Tests handling a simple JavaScript alert dialog by clicking the alert button, verifying the alert text, and accepting it

Starting URL: https://bonigarcia.dev/selenium-webdriver-java/dialog-boxes.html

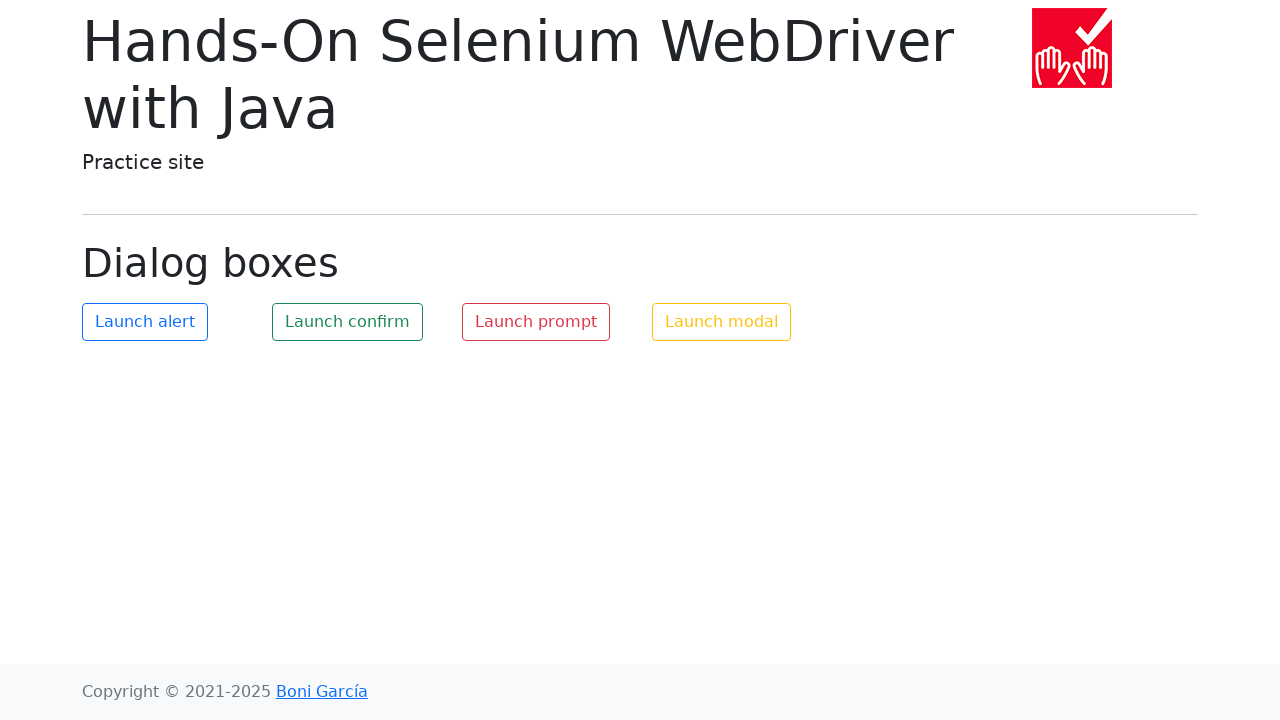

Set up dialog handler for alert
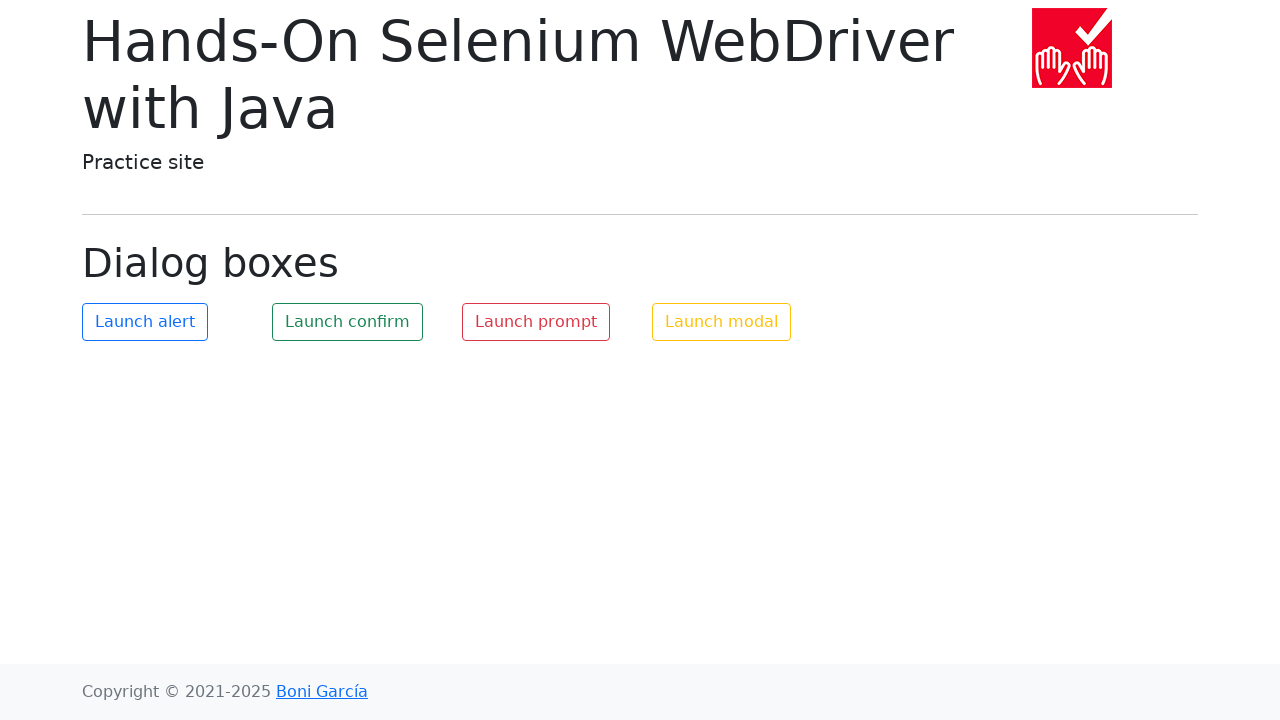

Clicked 'Launch alert' button at (145, 322) on button:has-text('Launch alert')
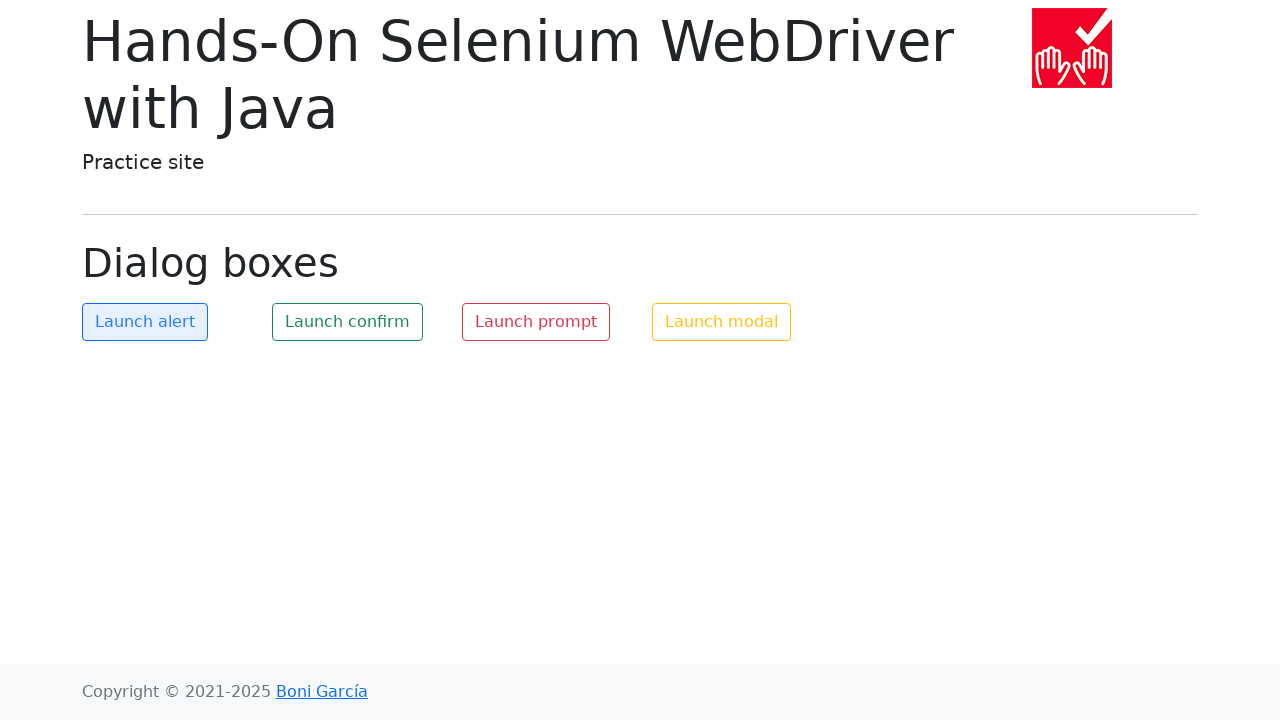

Waited 500ms for dialog handling to complete
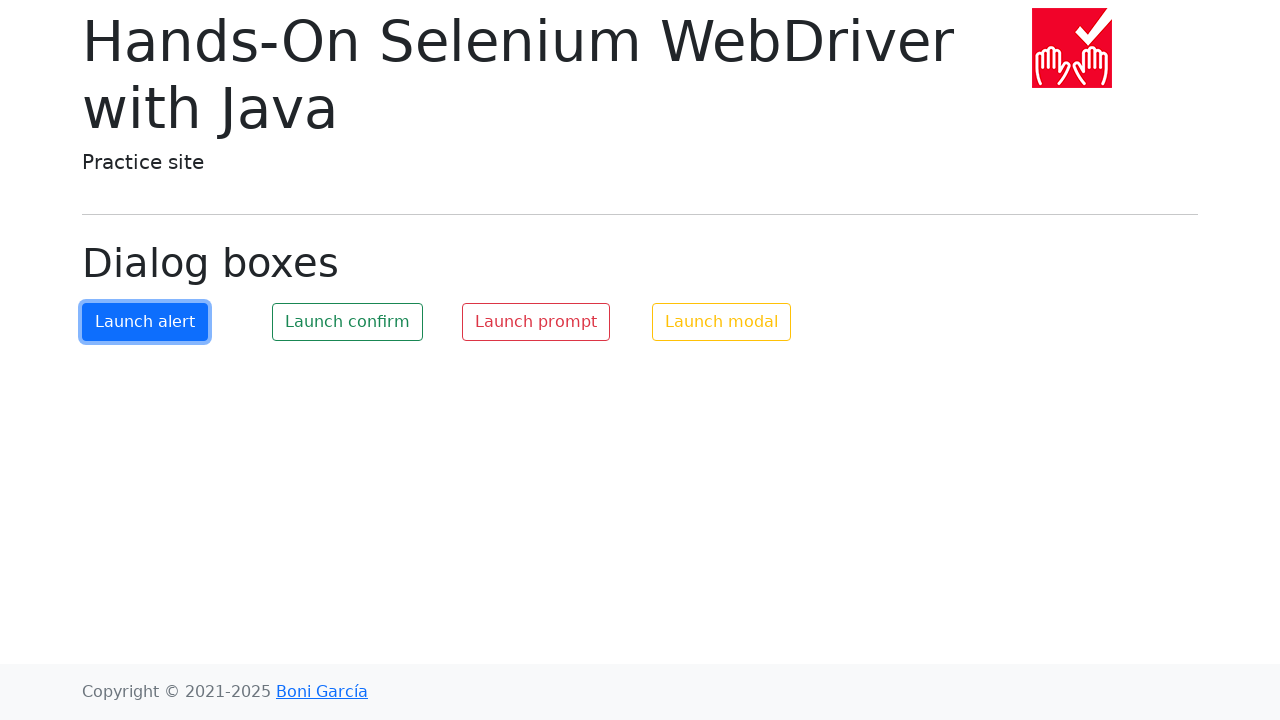

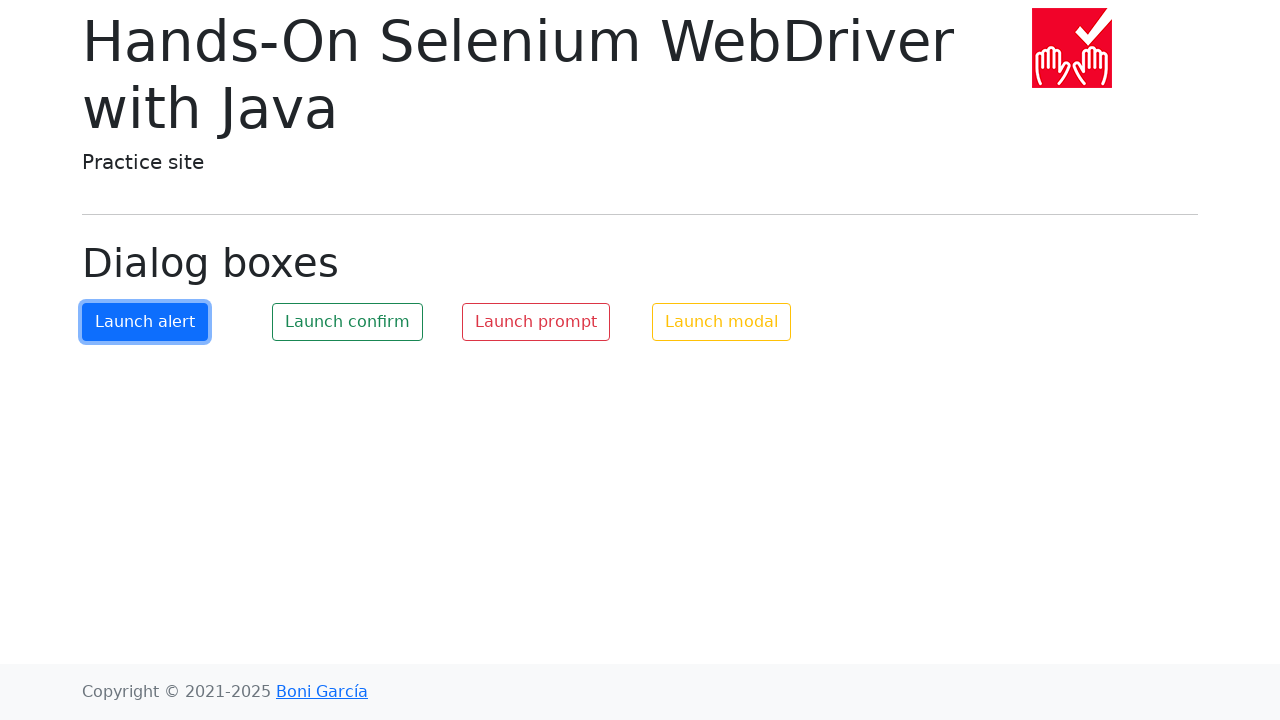